Tests that decimal age is not permitted by filling the form with "25.5" as age.

Starting URL: https://davi-vert.vercel.app/index.html

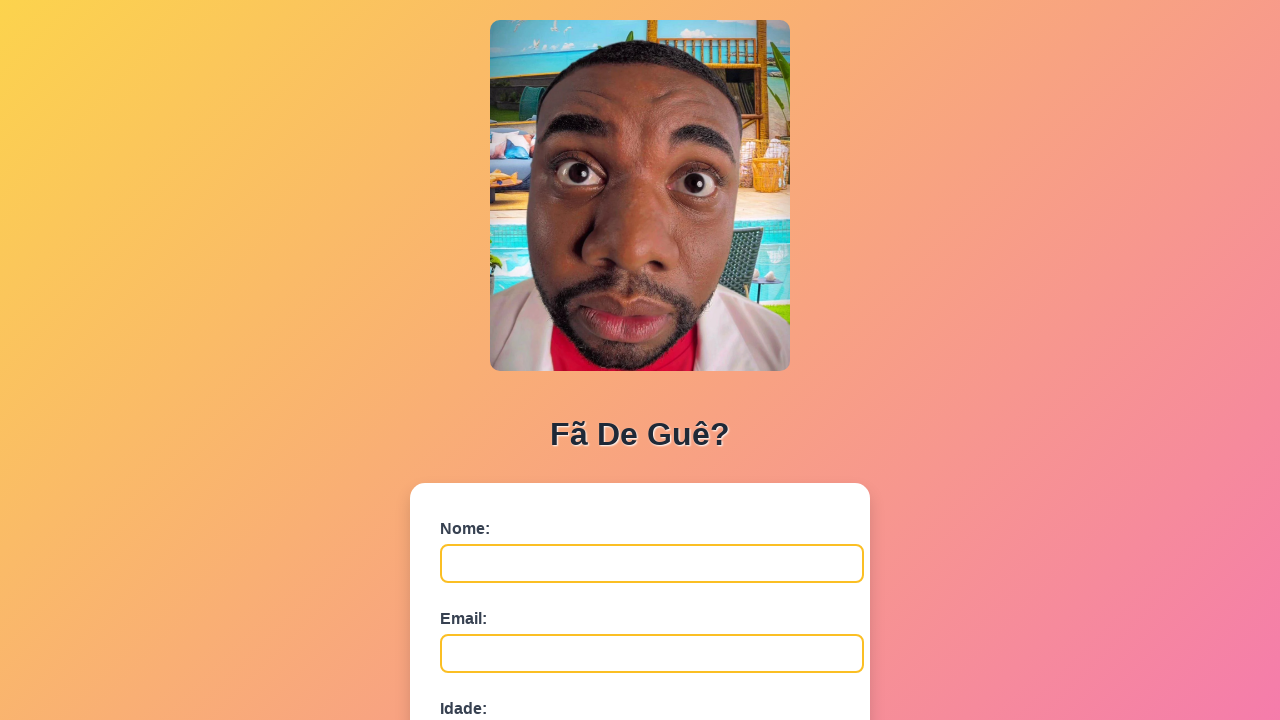

Cleared localStorage
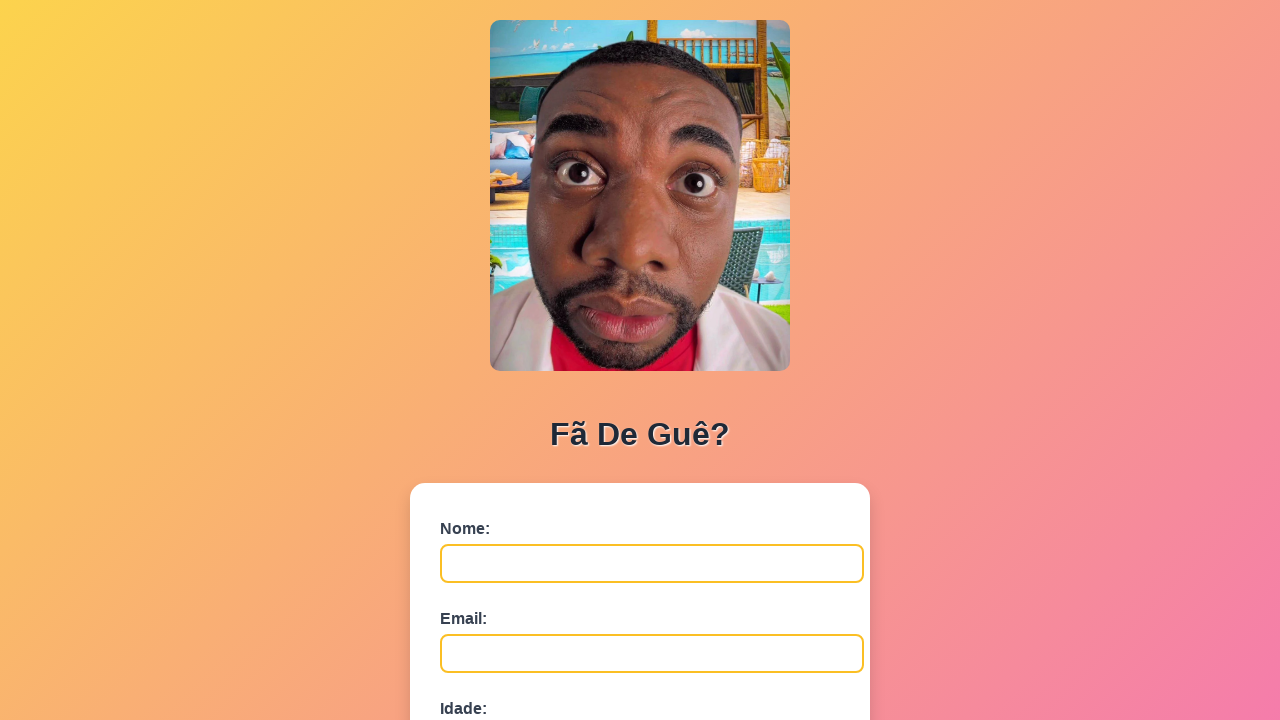

Form field #nome loaded
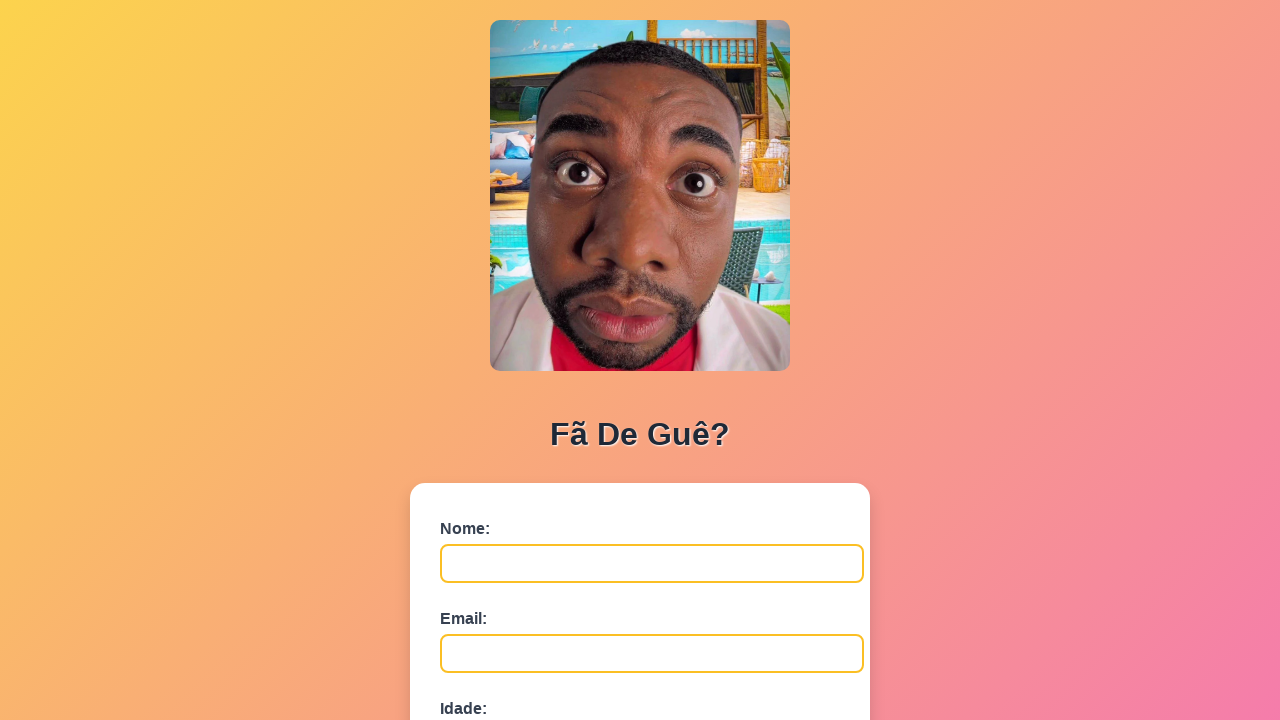

Filled name field with 'Andre Costa' on #nome
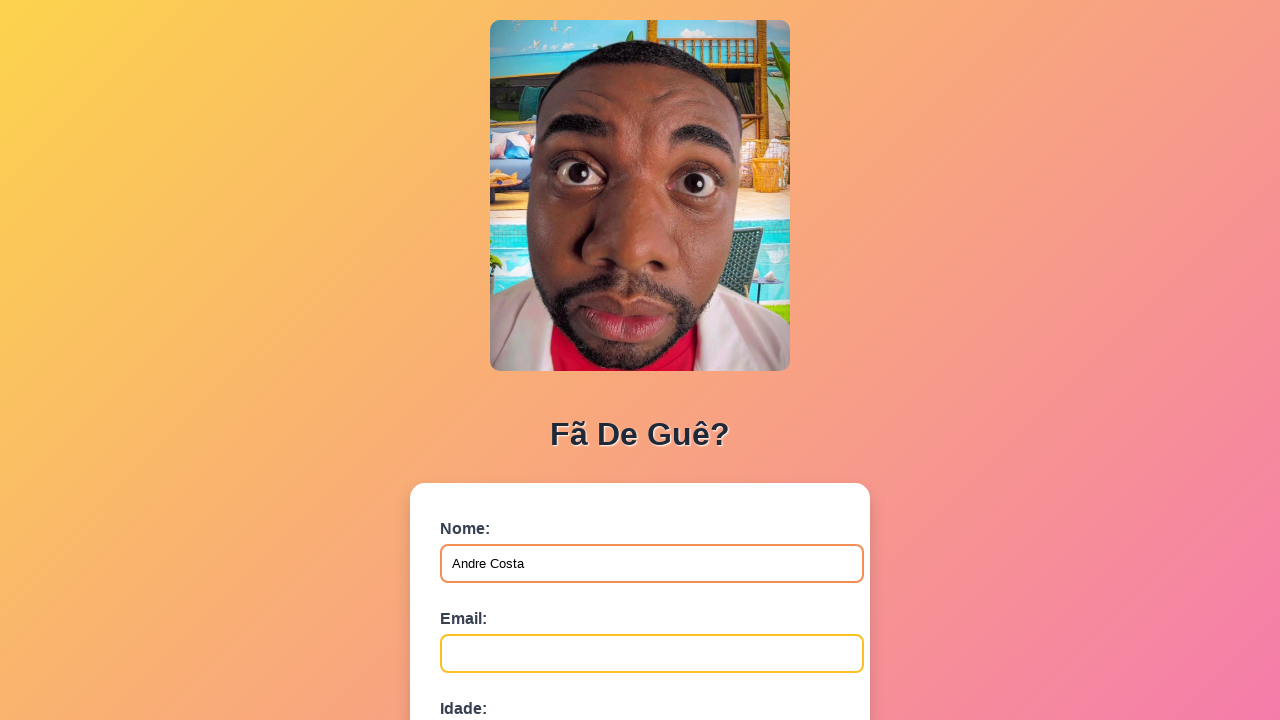

Filled email field with 'andre.costa@example.com' on #email
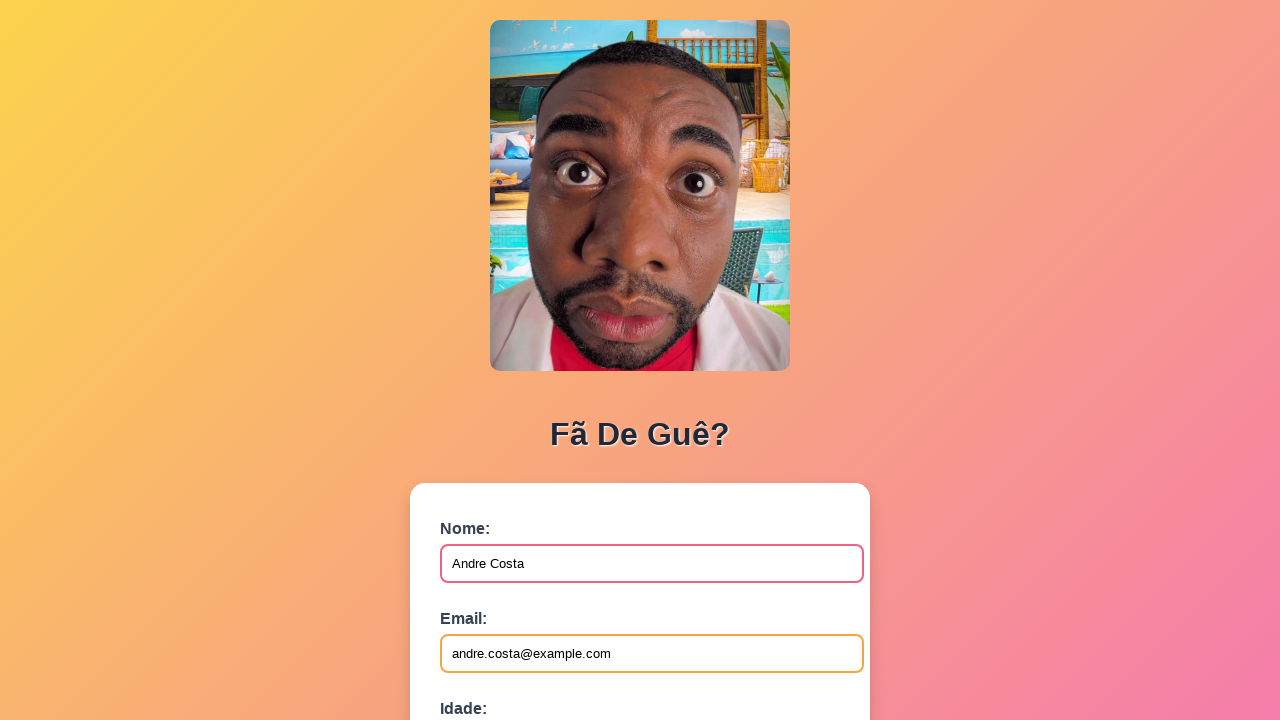

Filled age field with decimal value '25.5' (testing decimal age rejection) on #idade
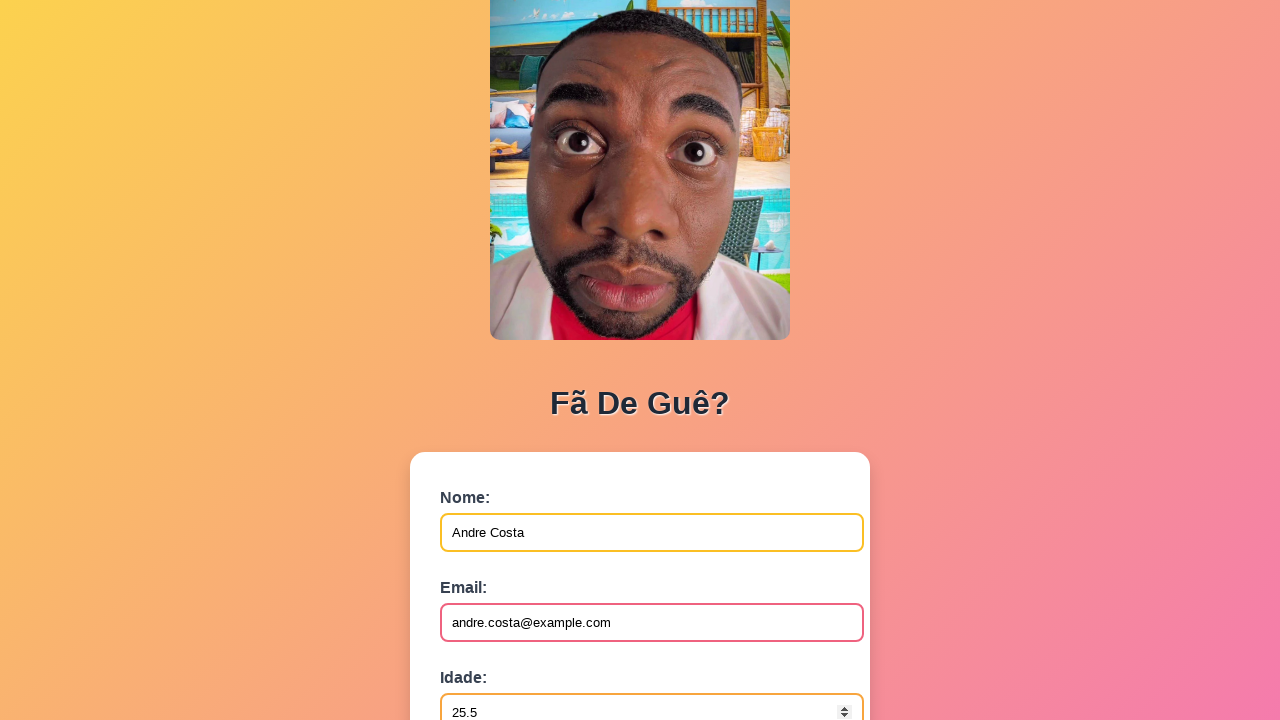

Clicked submit button to submit form at (490, 569) on button[type='submit']
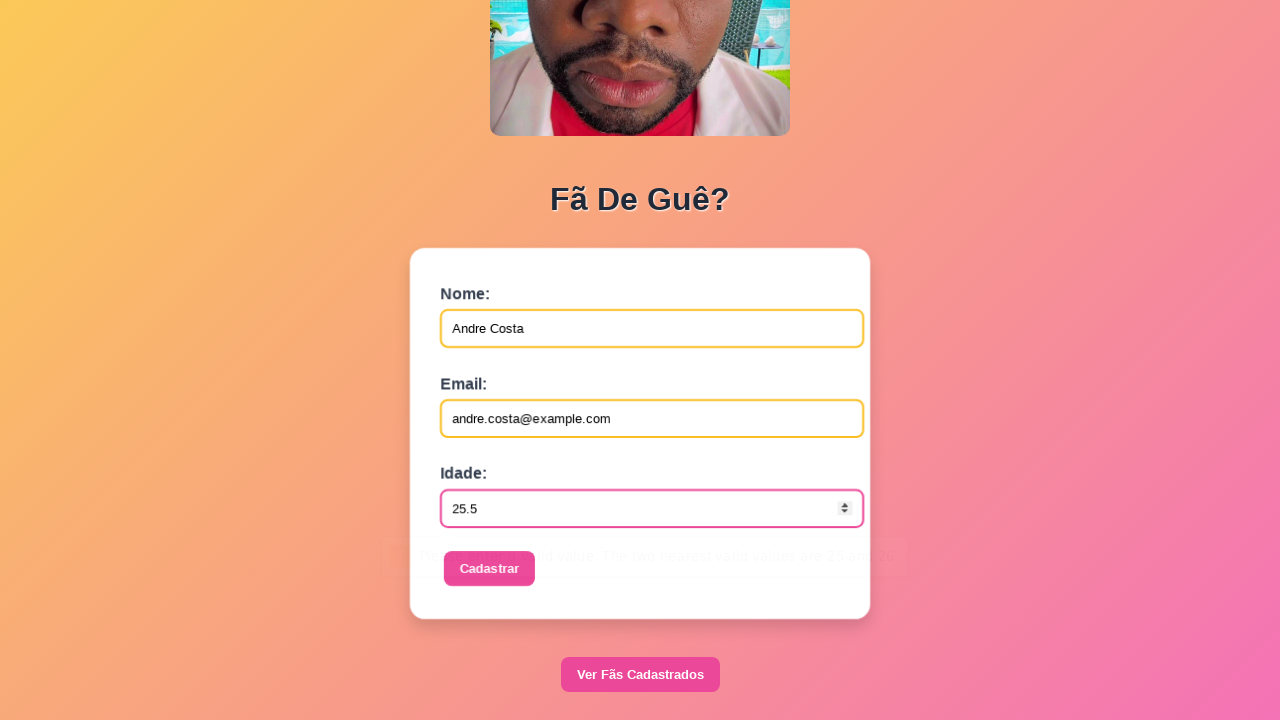

Set up dialog handler to accept alerts
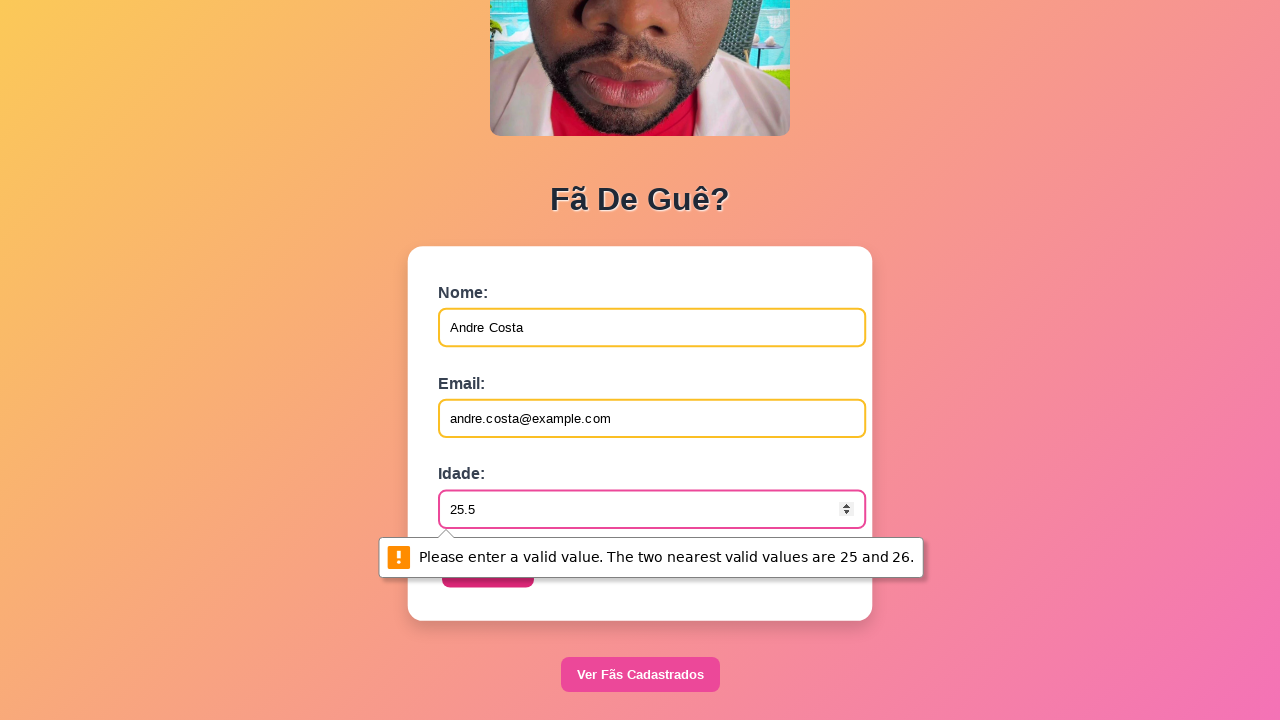

Waited 1000ms for alert or validation message
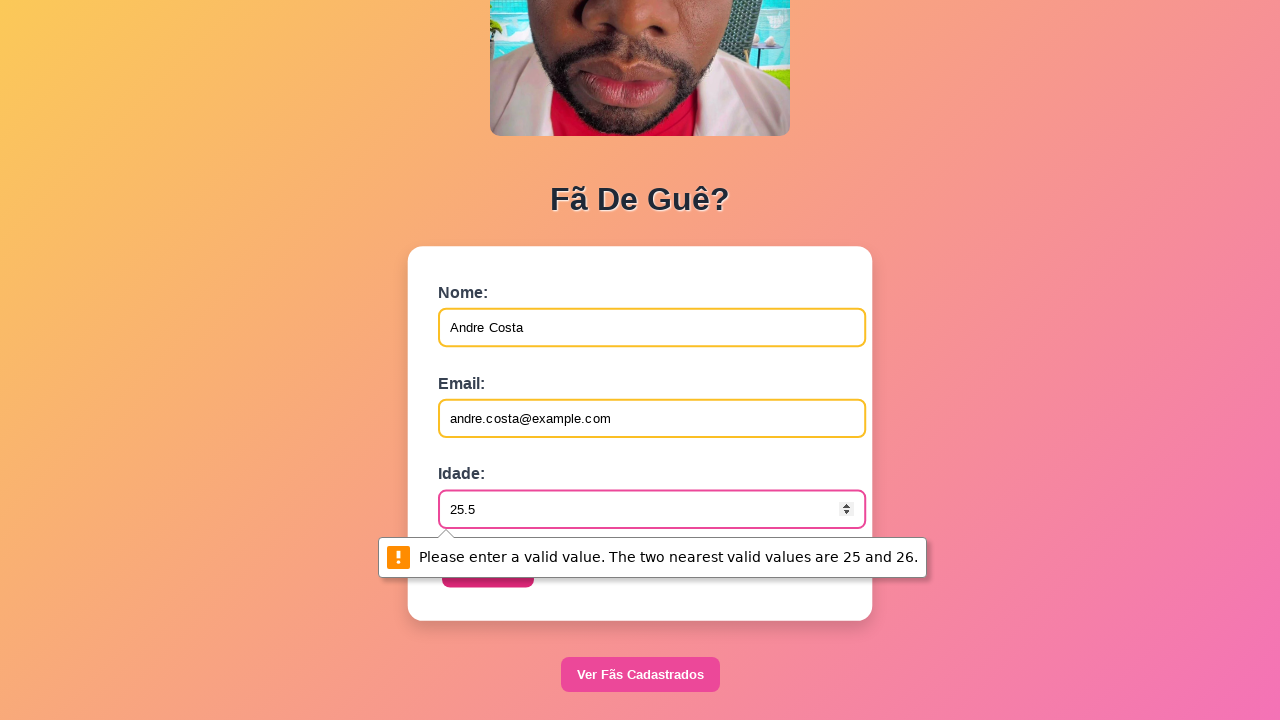

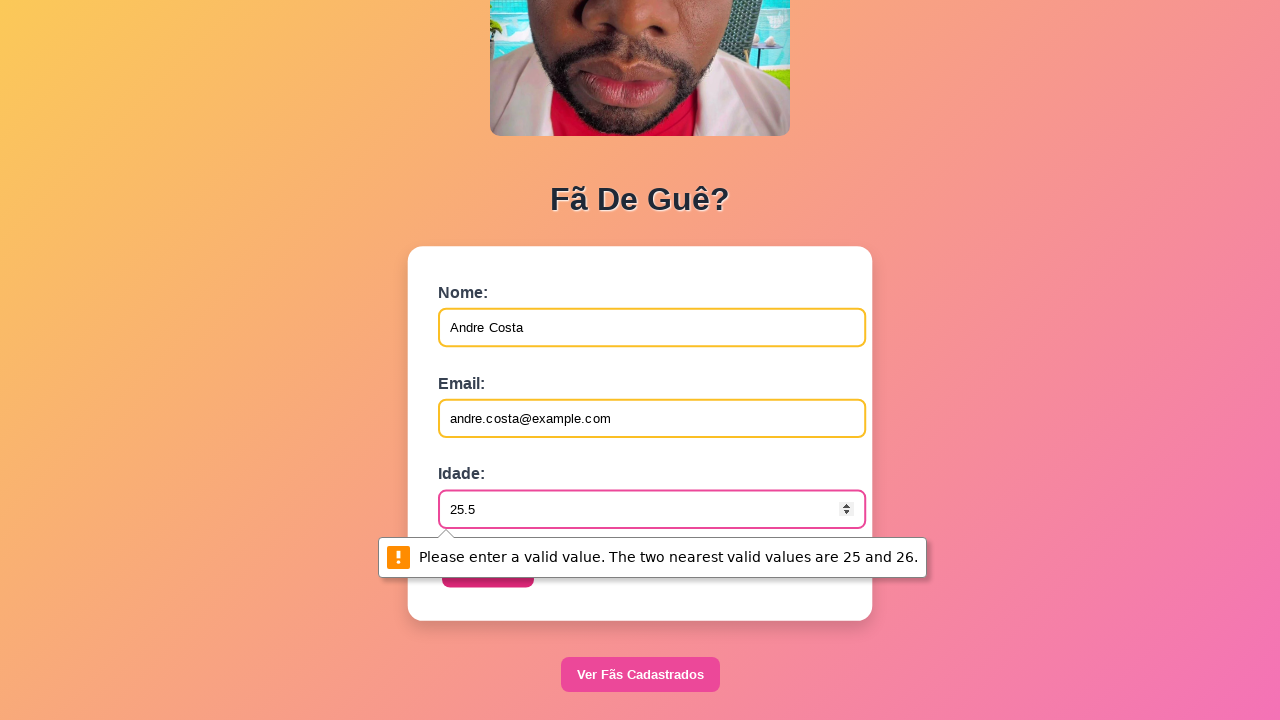